Tests that the Email column in table1 can be sorted in ascending order by clicking the column header

Starting URL: http://the-internet.herokuapp.com/tables

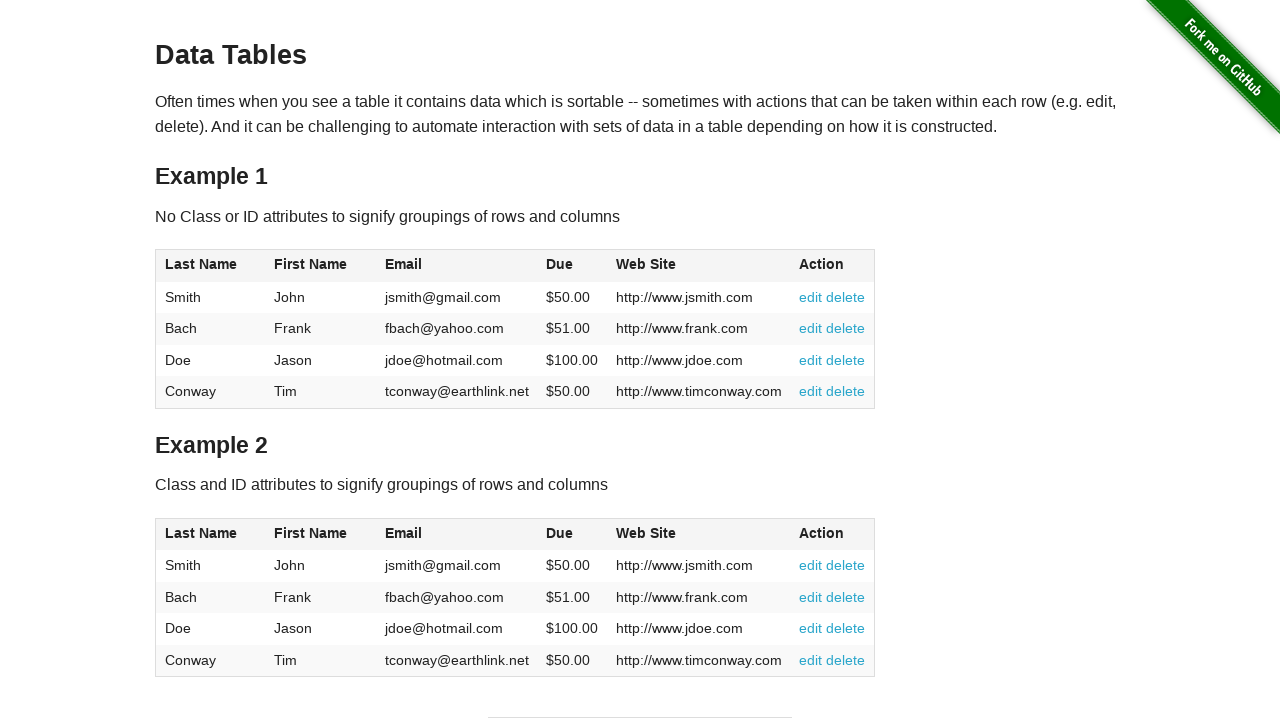

Clicked Email column header in table1 to sort ascending at (457, 266) on #table1 thead tr th:nth-of-type(3)
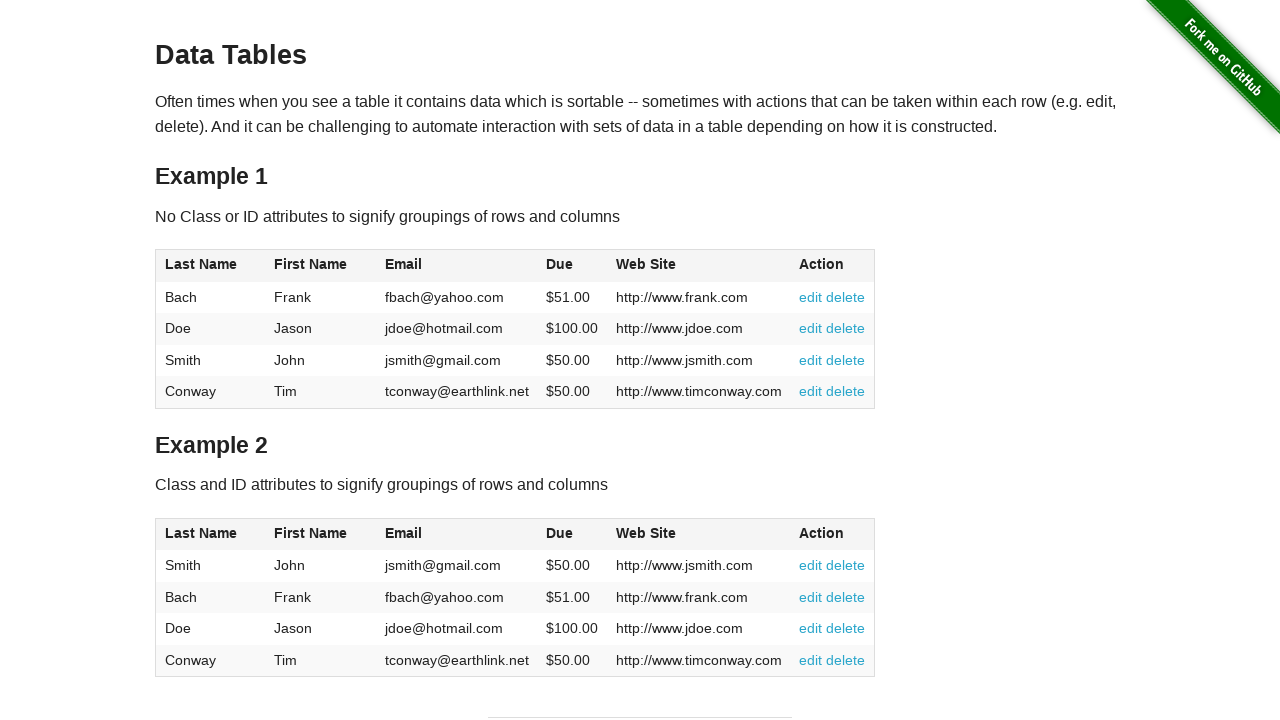

Verified that table1 sorted and Email column is visible
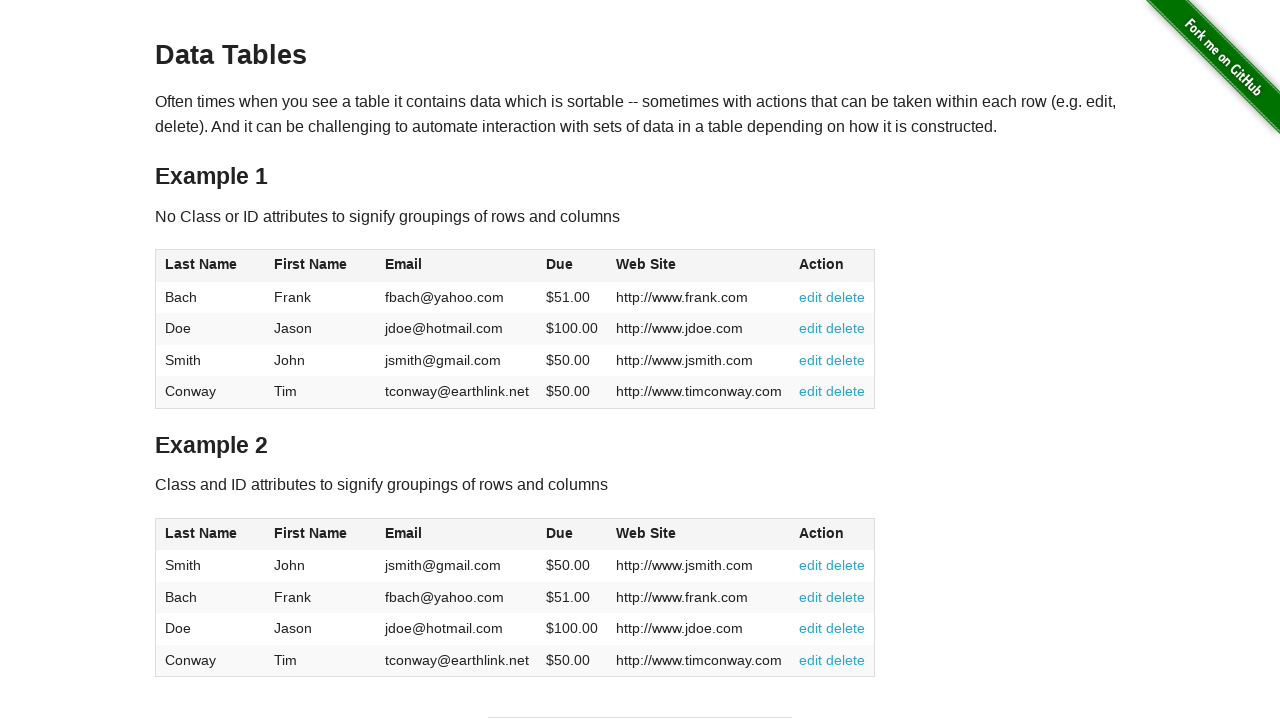

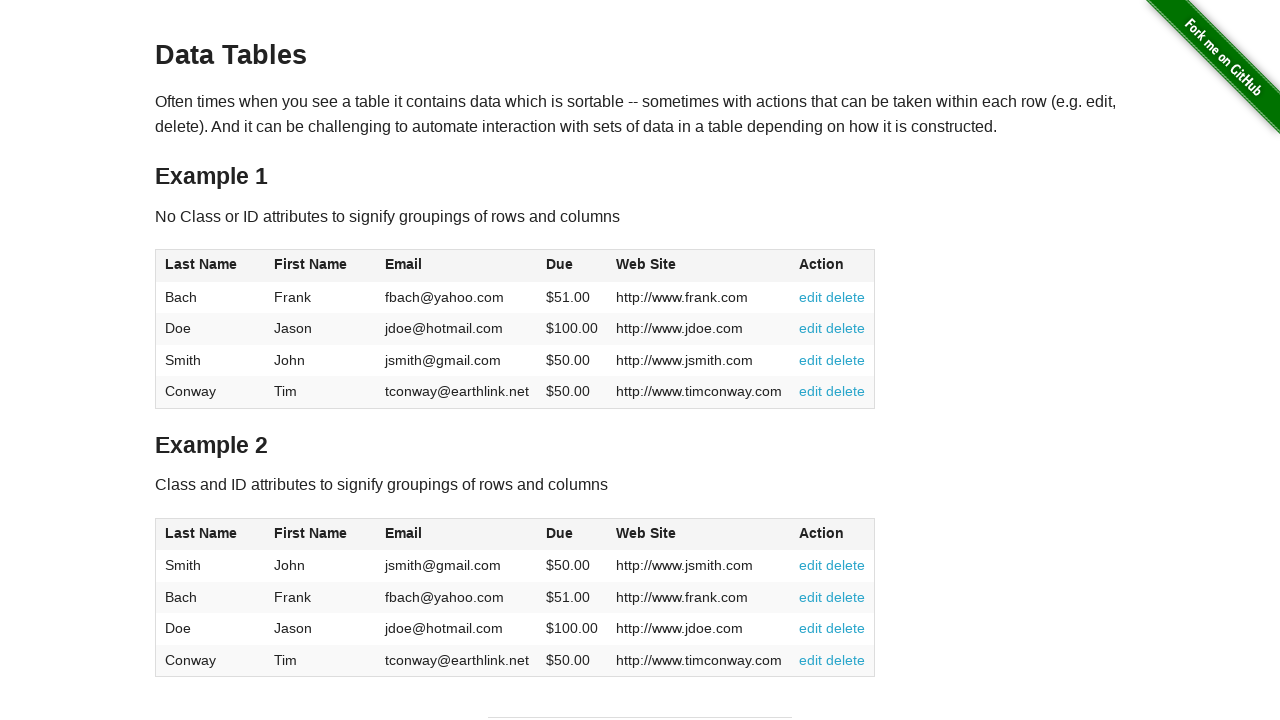